Tests the context menu functionality by right-clicking on a designated hot-spot element and verifying that the correct alert message appears.

Starting URL: https://the-internet.herokuapp.com/context_menu

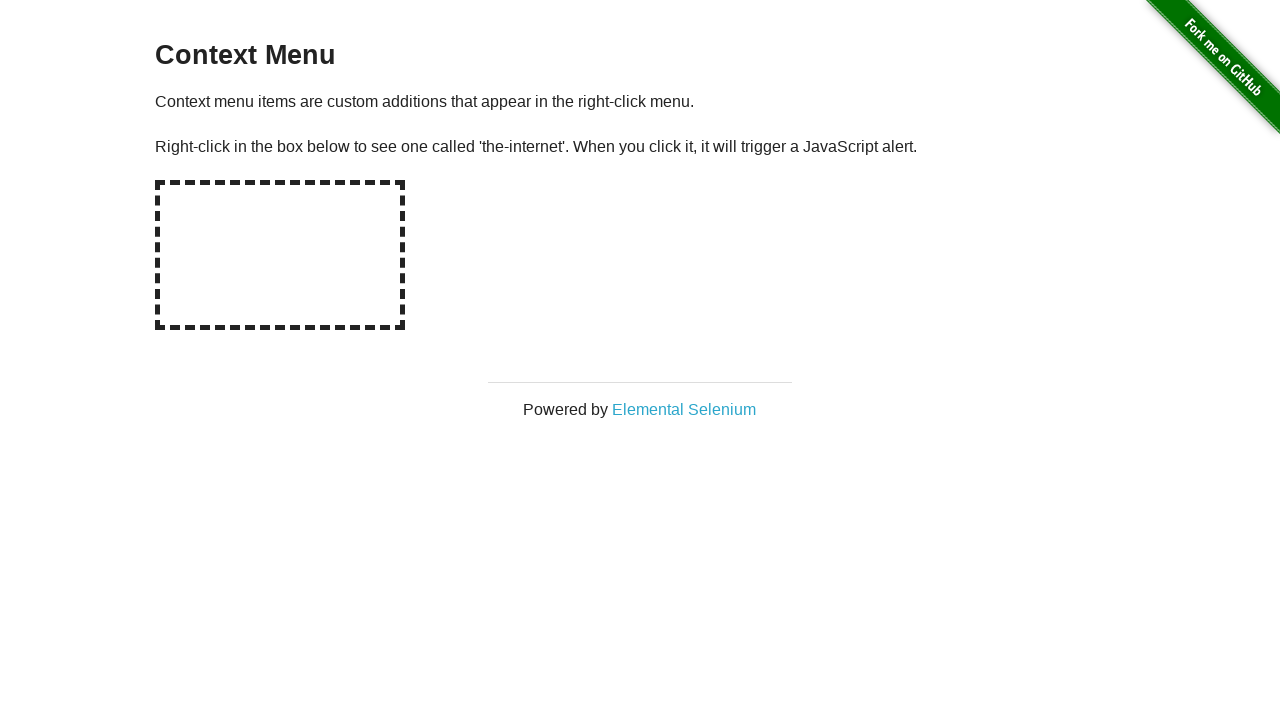

Filled date picker with date 01/01/2020
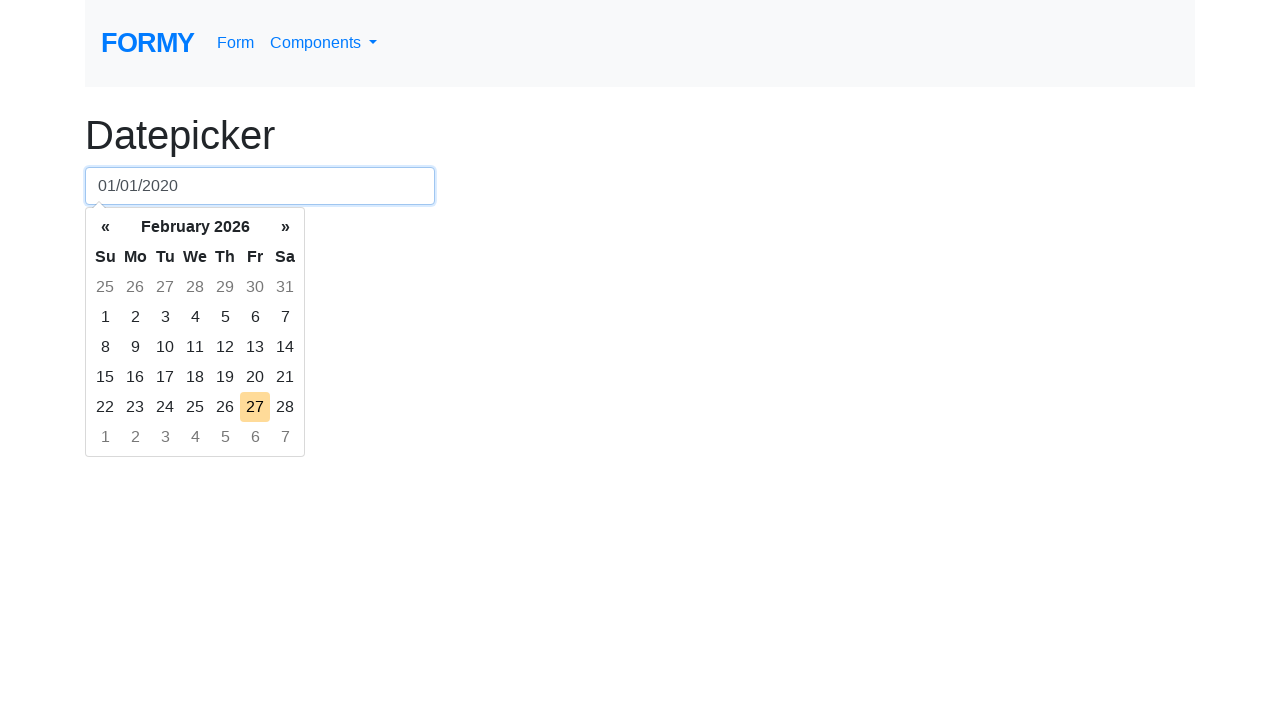

Pressed Enter to confirm date selection
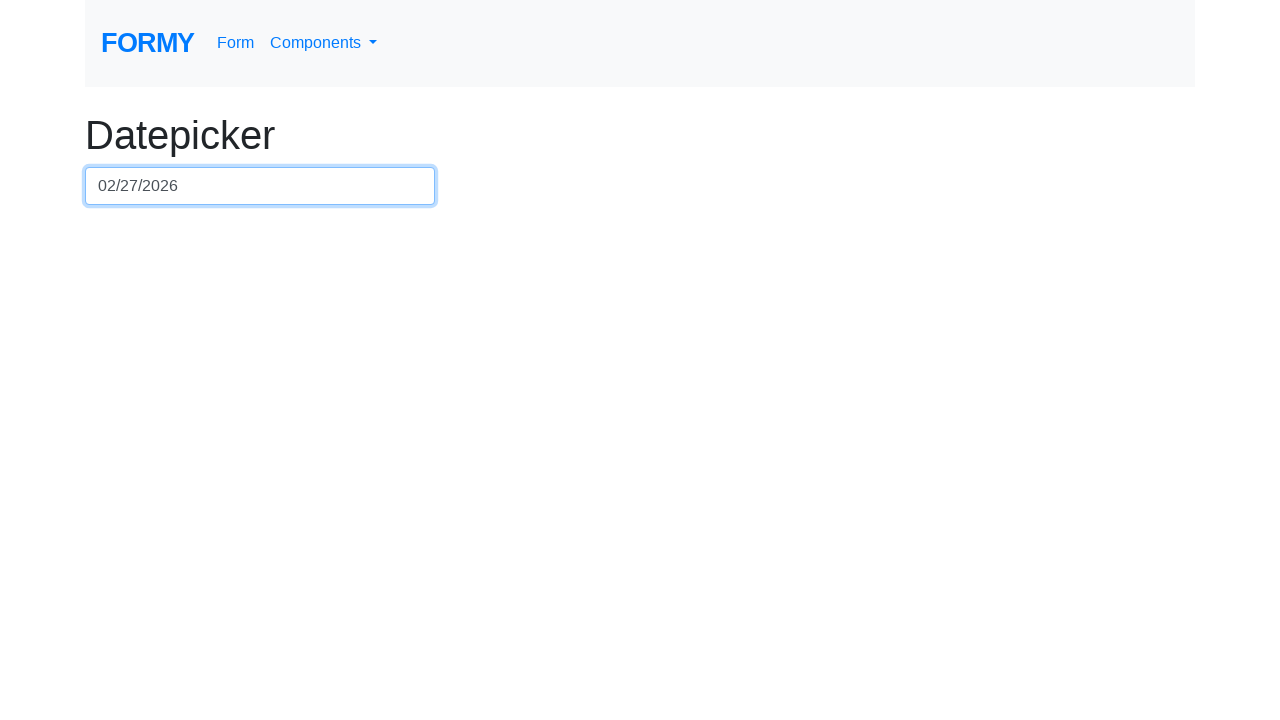

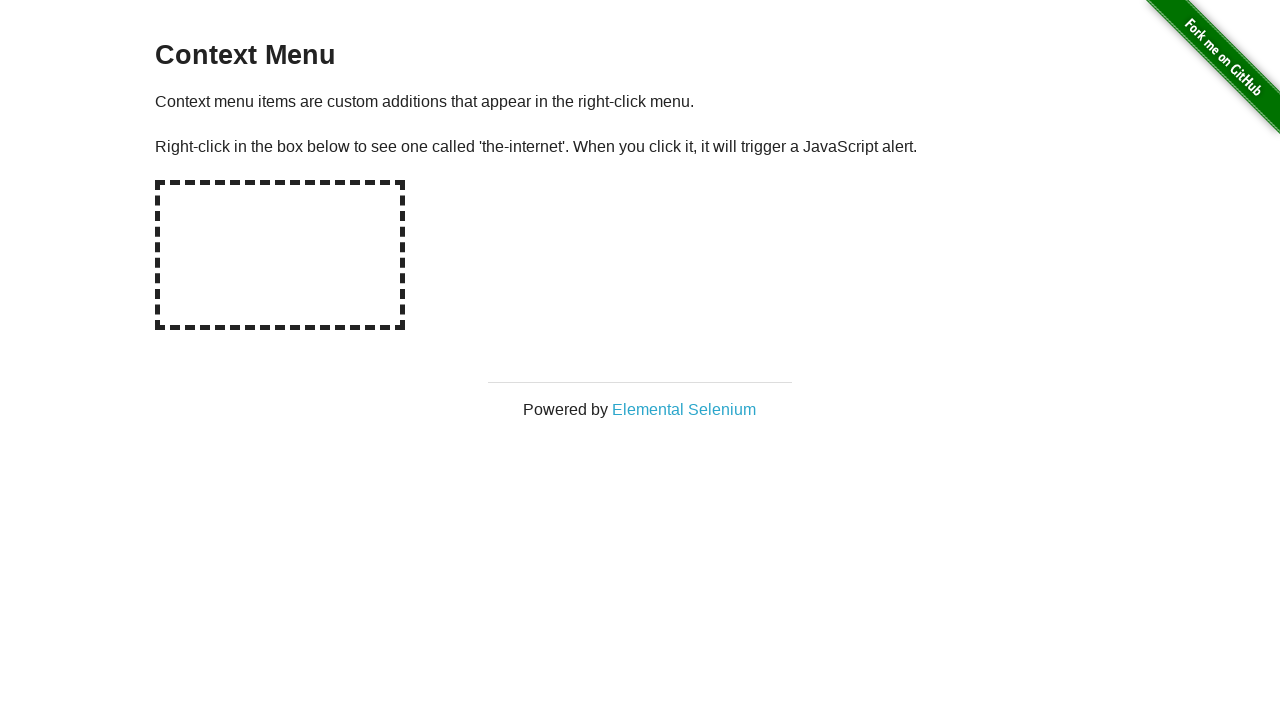